Navigates to a GitHub repository page and clicks on a link with the text "pychrome"

Starting URL: https://github.com/fate0/pychrome

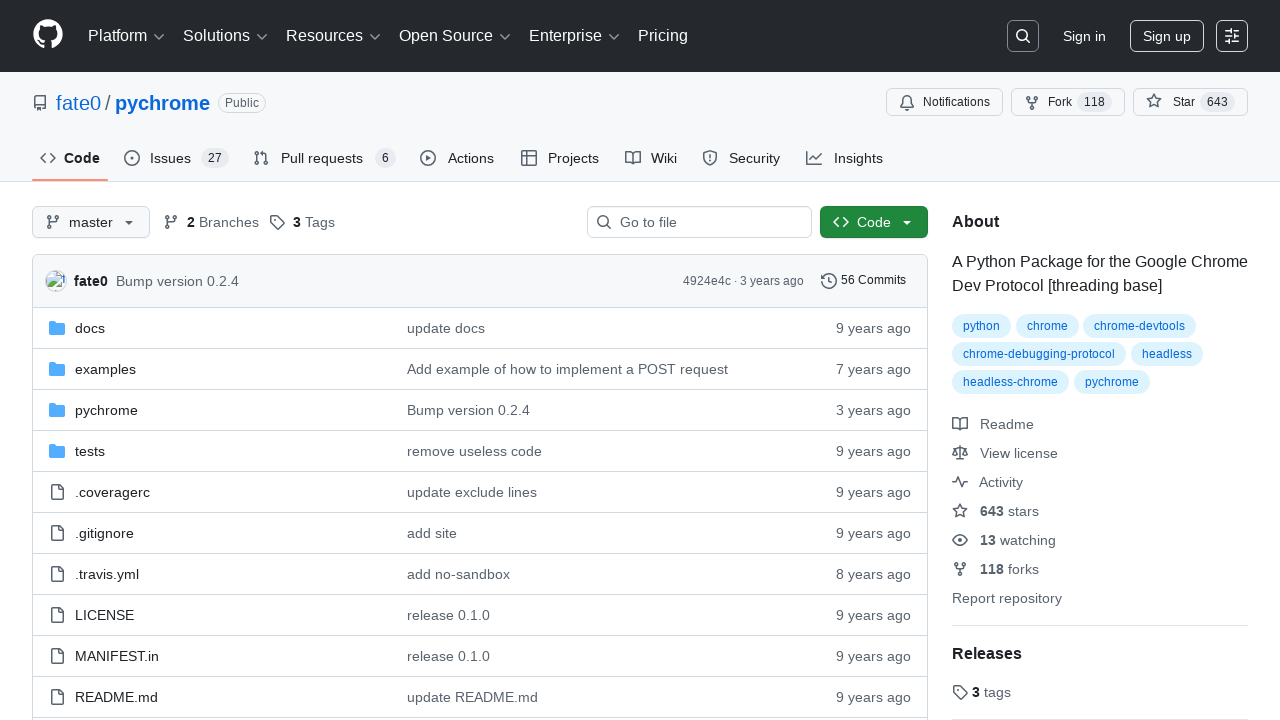

Clicked on the 'pychrome' link at (162, 103) on a:text('pychrome')
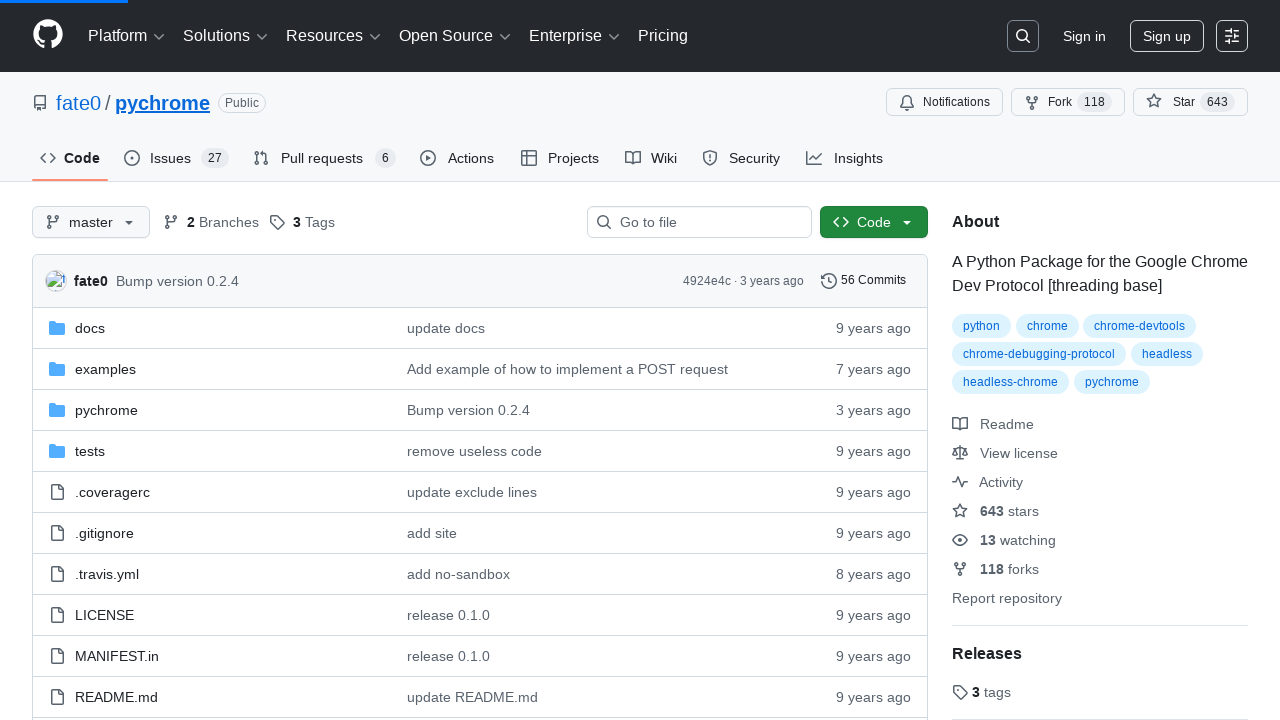

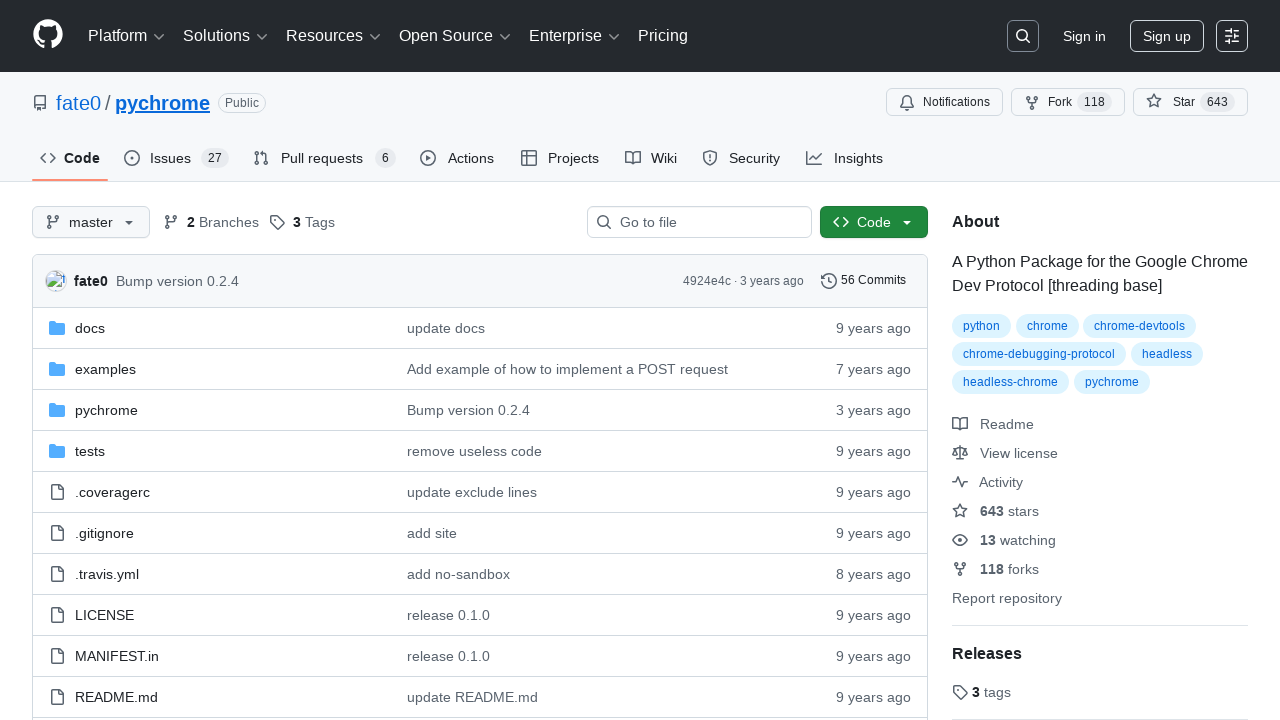